Tests file download functionality by navigating to a download page, clicking a download link, and verifying the download completed

Starting URL: http://the-internet.herokuapp.com/

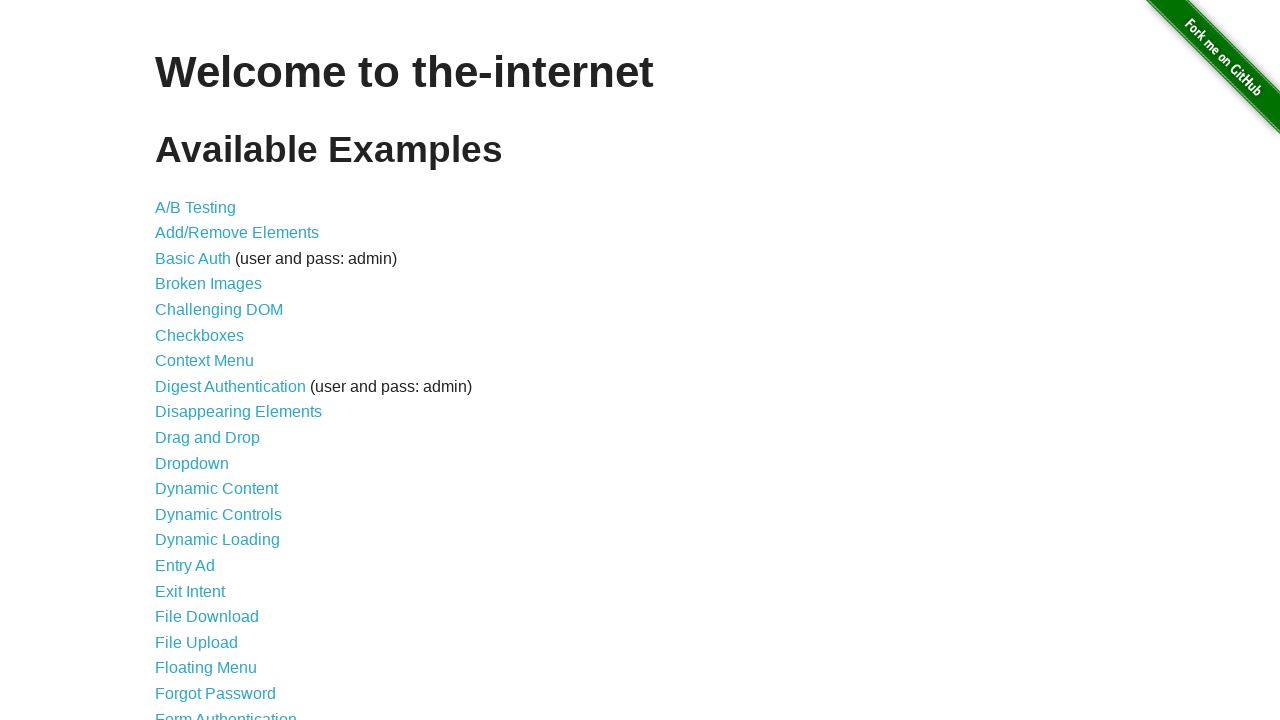

Clicked on the File Download link at (207, 617) on xpath=//div[@id='content']/ul//a[@href='/download']
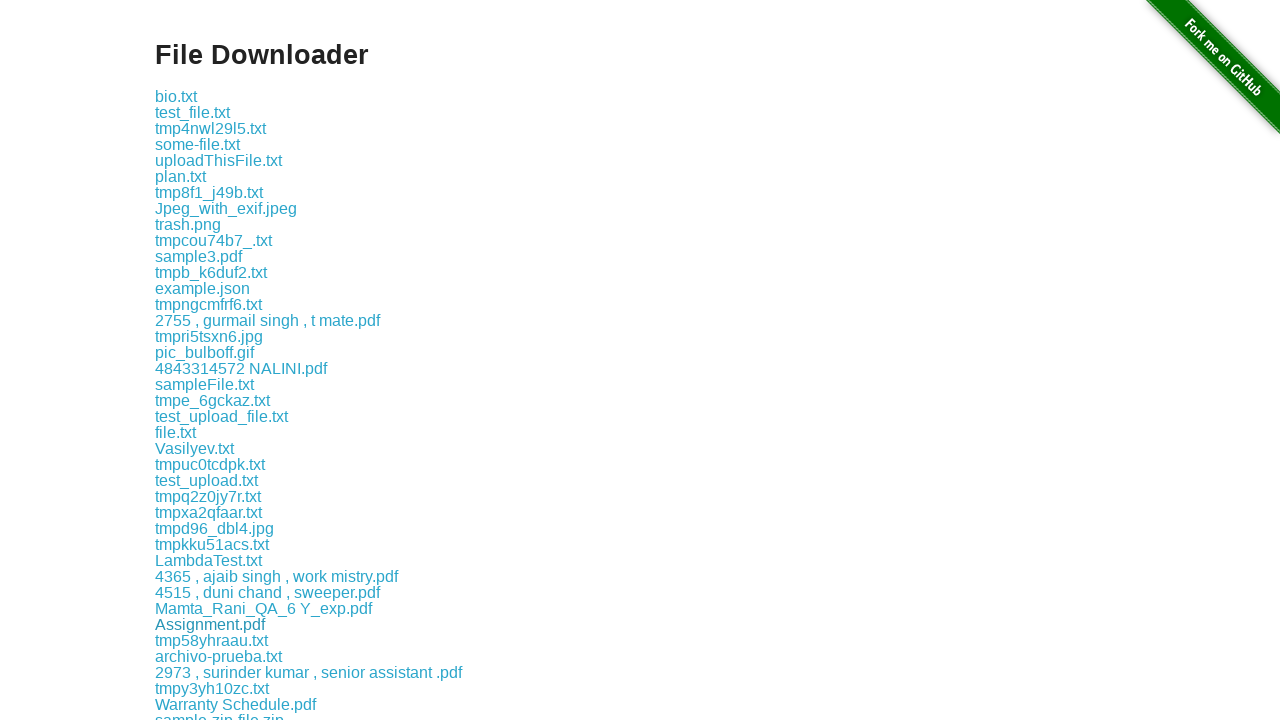

Clicked on the file to download at (198, 144) on xpath=//div[@id='content']//a[@href='download/some-file.txt']
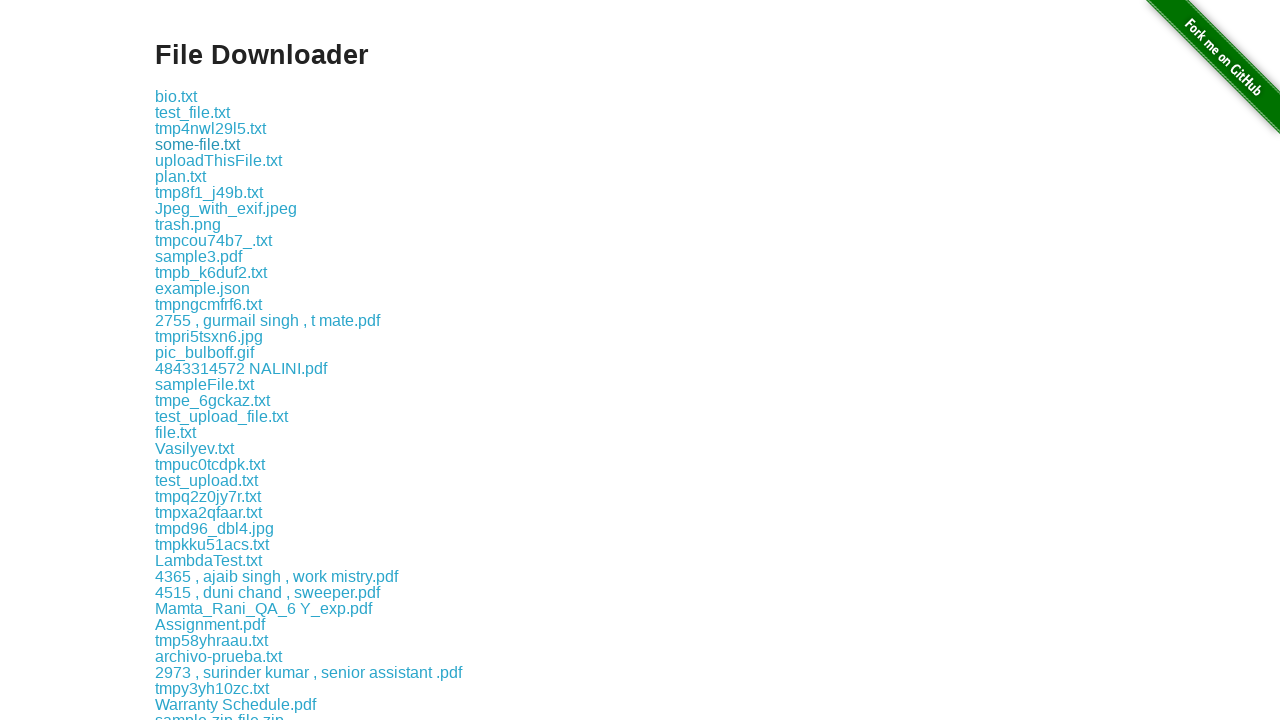

Waited for download to complete
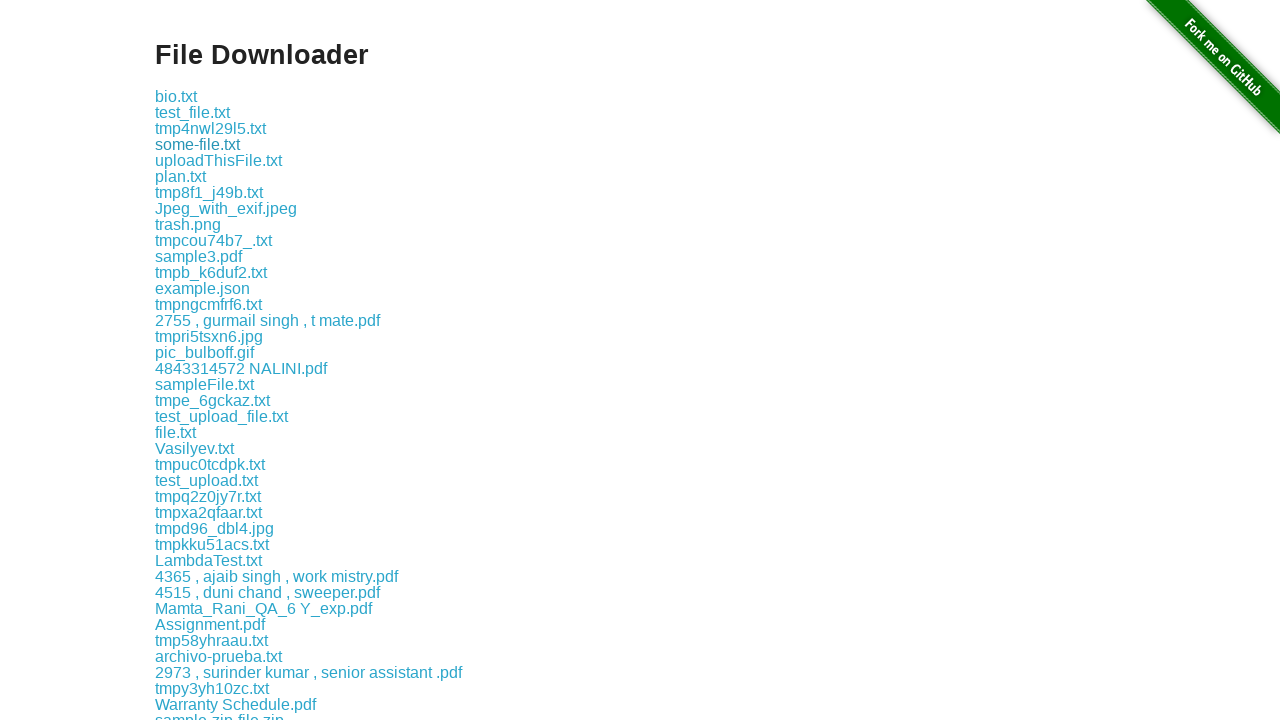

Navigated back to previous page
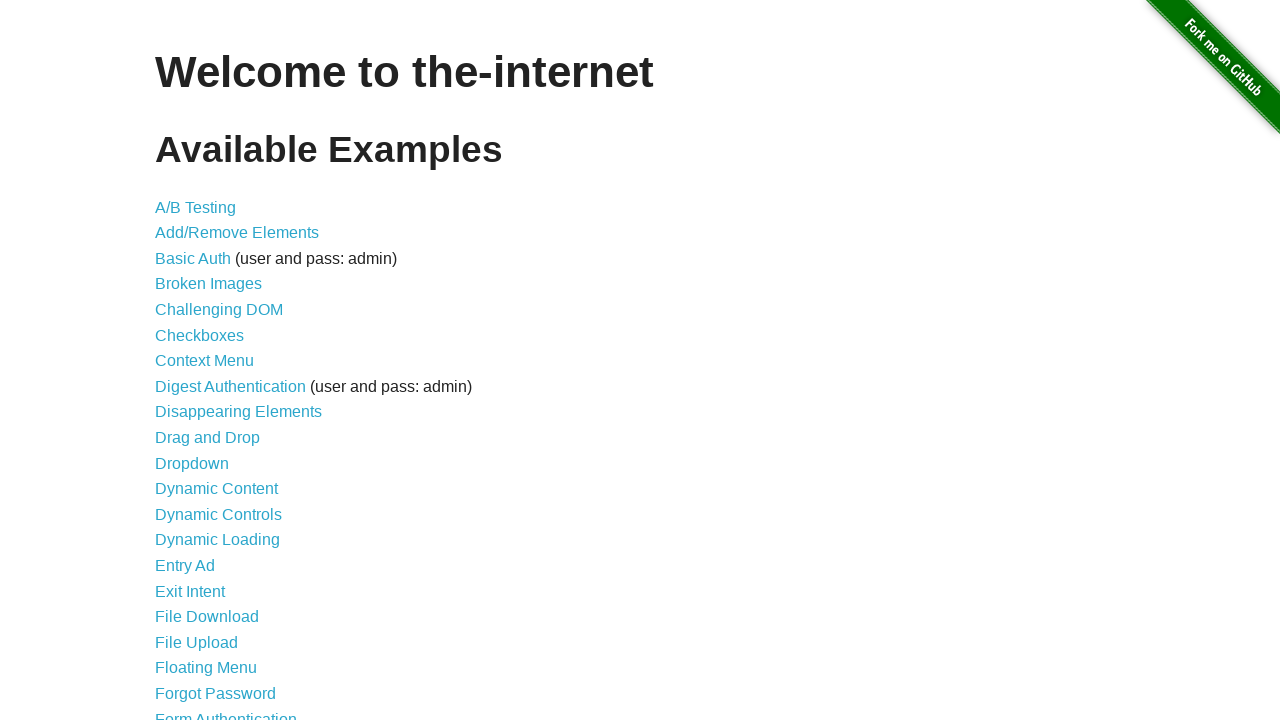

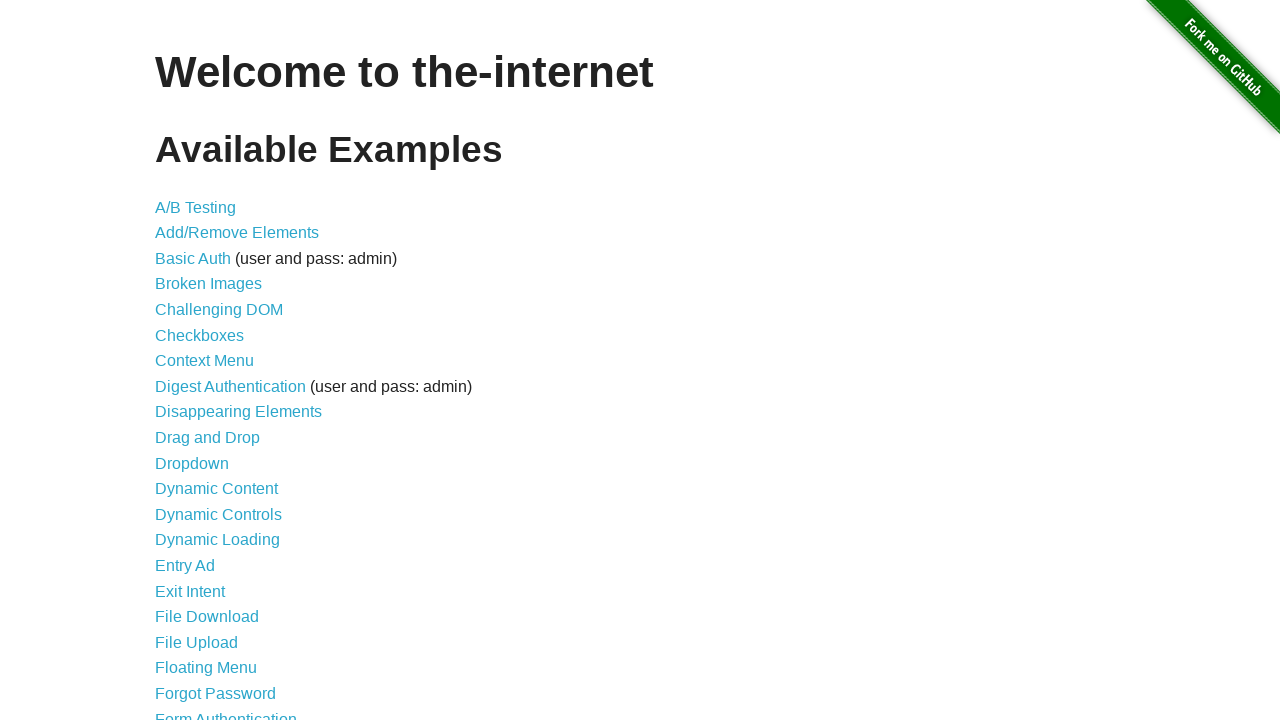